Tests checkbox functionality by verifying the initial state of checkbox 2 and clicking checkbox 1 to verify it becomes checked

Starting URL: https://the-internet.herokuapp.com/checkboxes

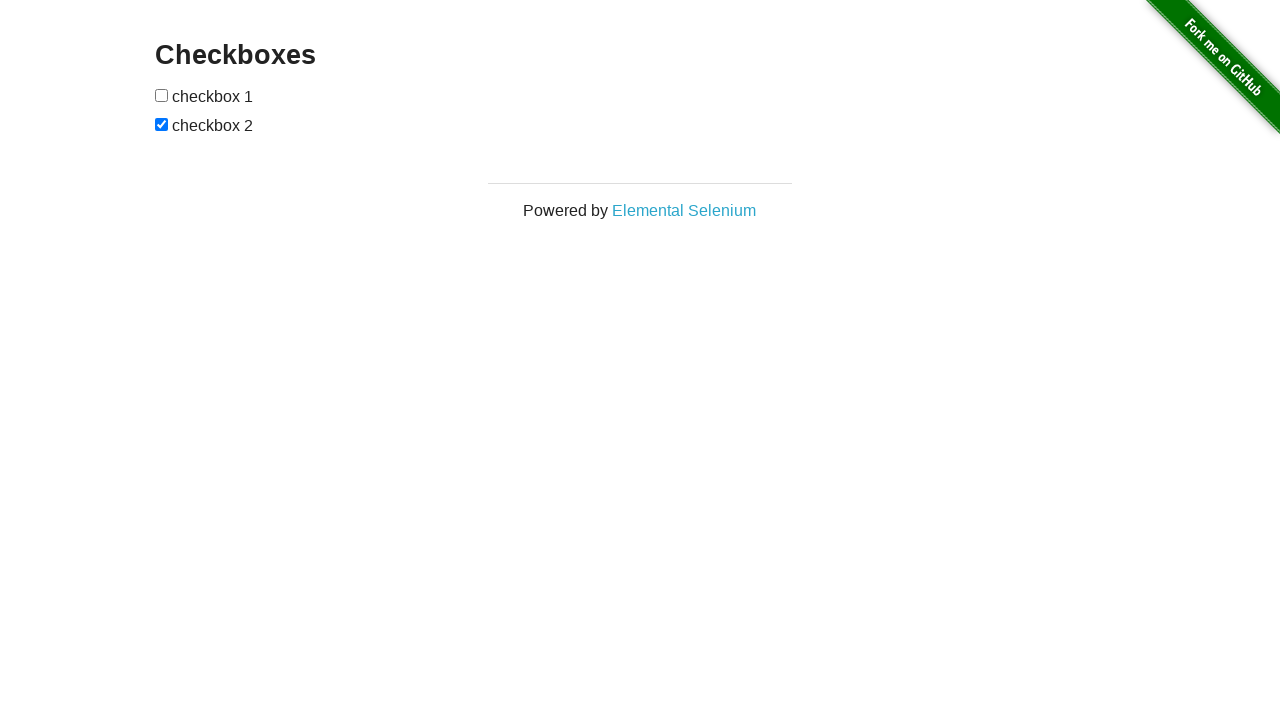

Located checkbox 1 element
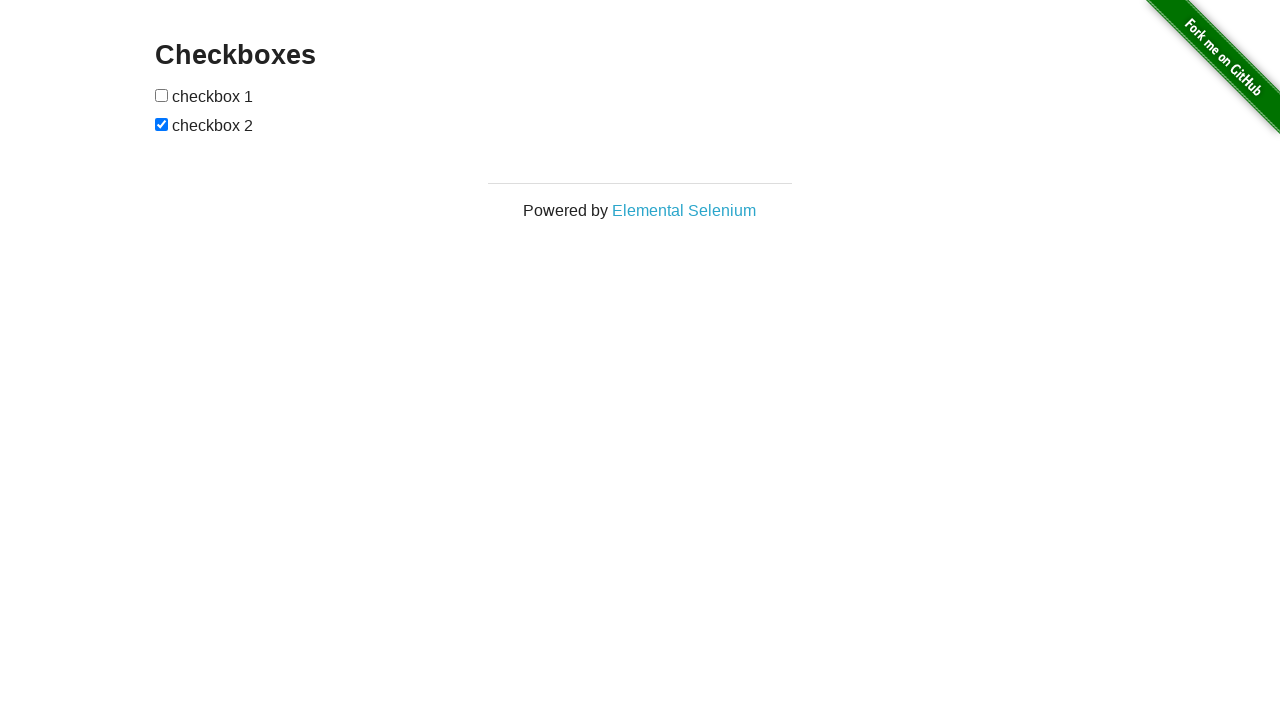

Located checkbox 2 element
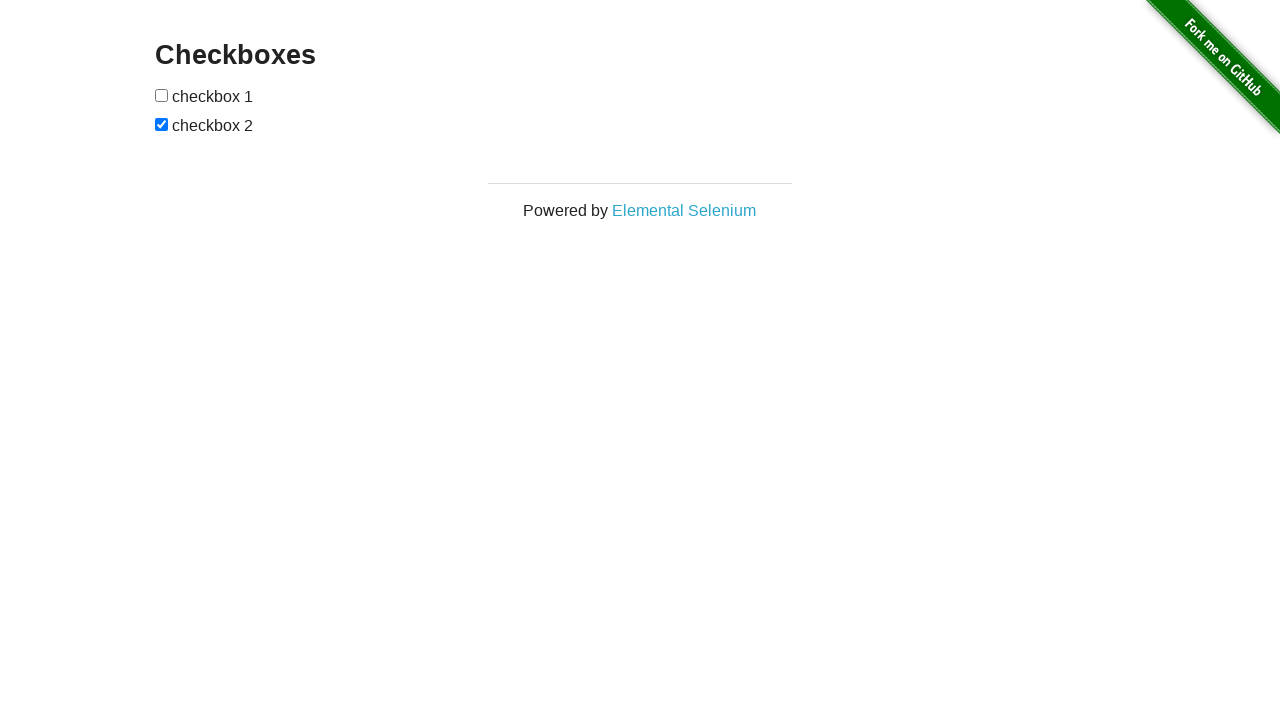

Verified checkbox 2 is checked initially
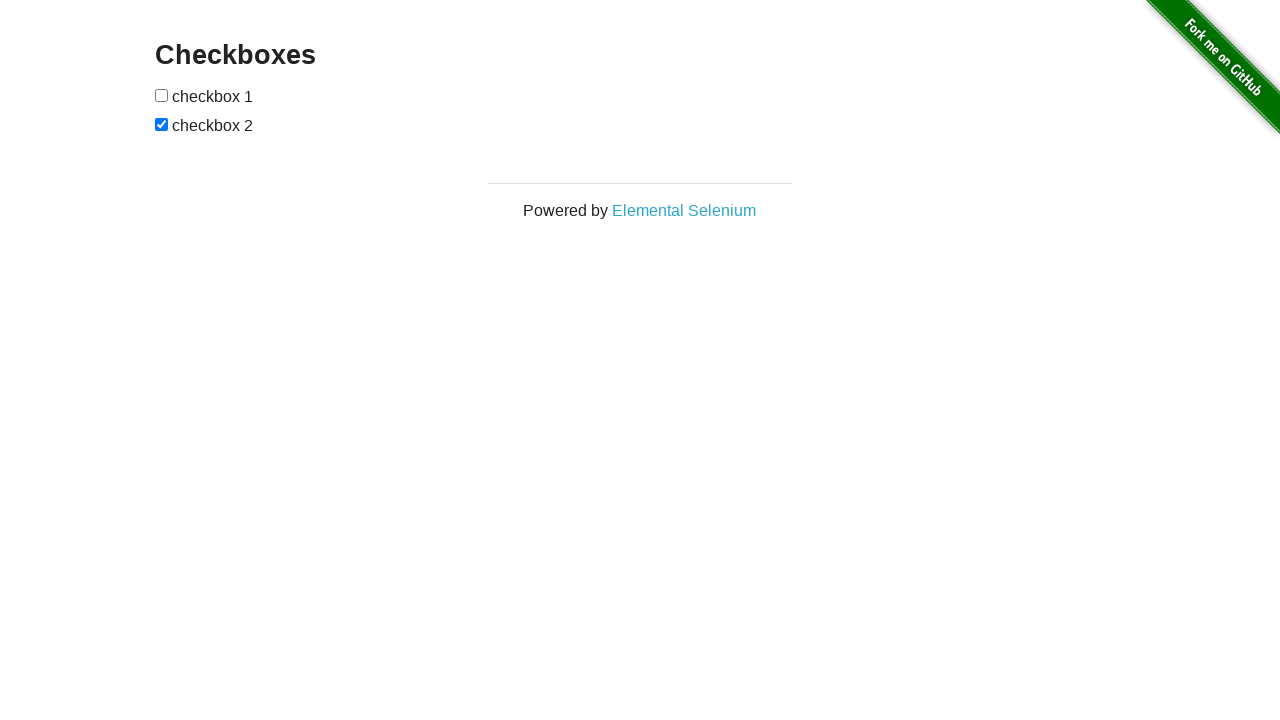

Clicked checkbox 1 at (162, 95) on xpath=//*[@id="checkboxes"]/input[1]
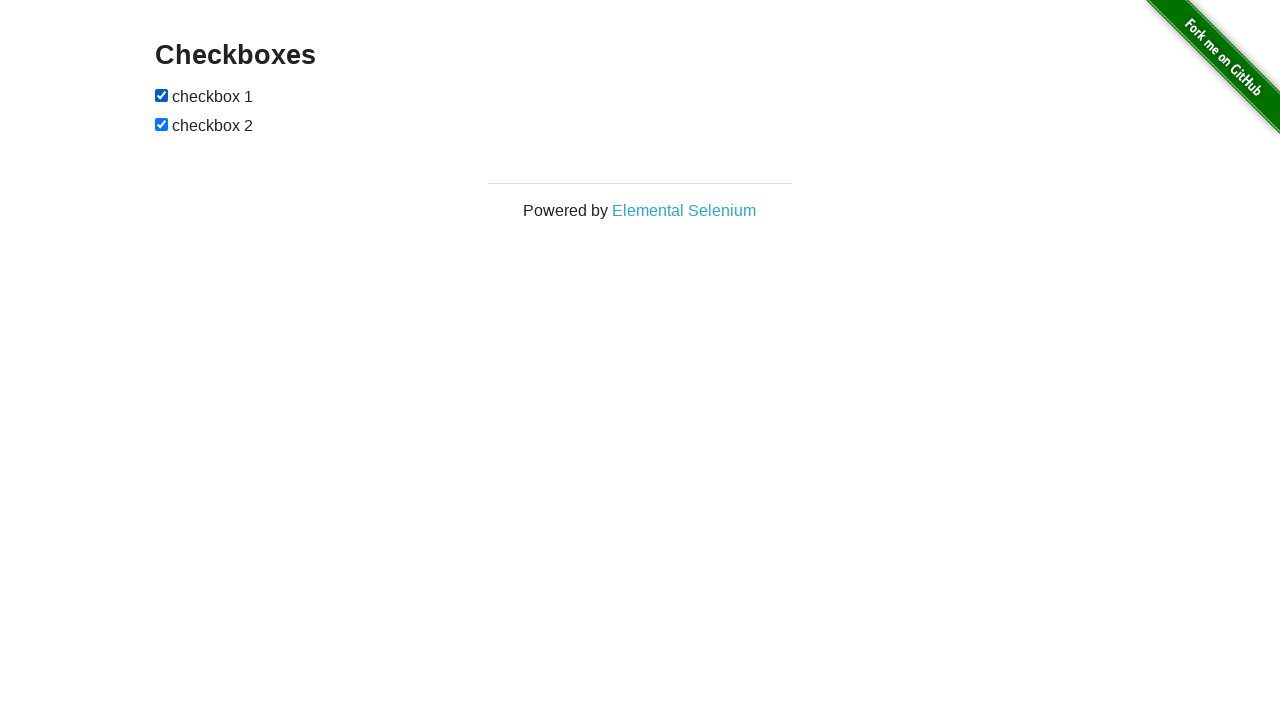

Verified checkbox 1 is now checked after clicking
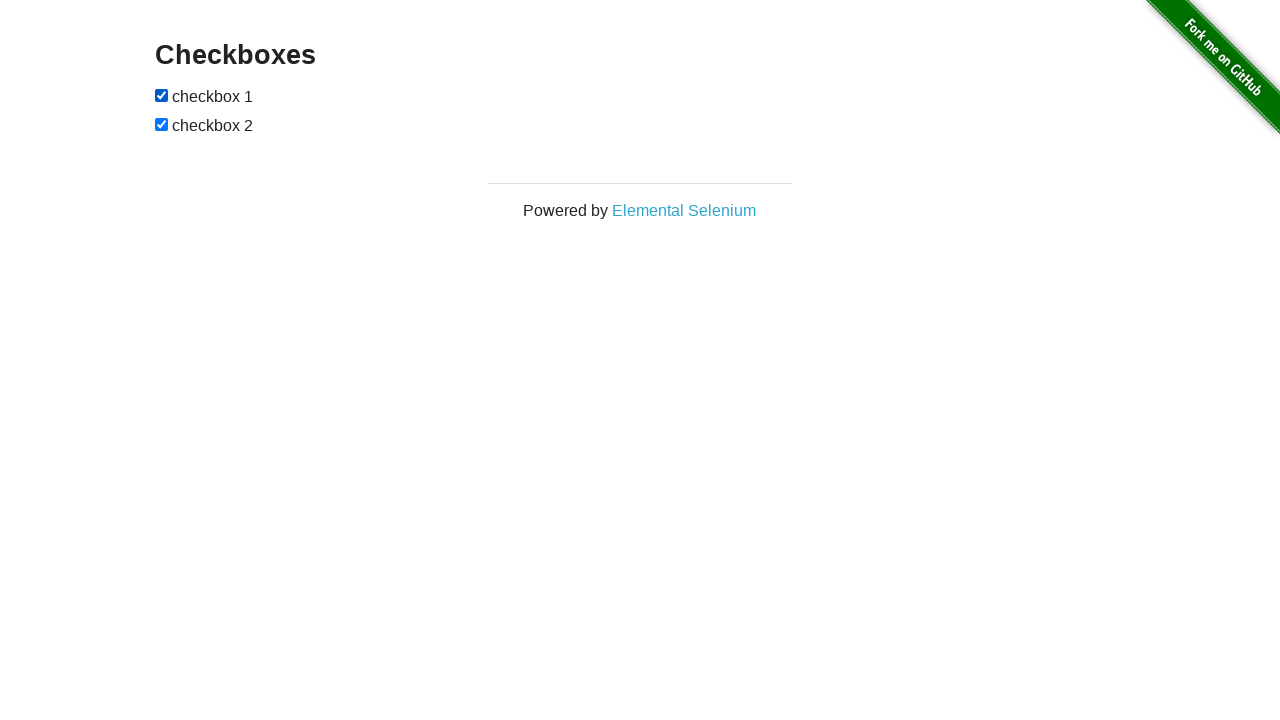

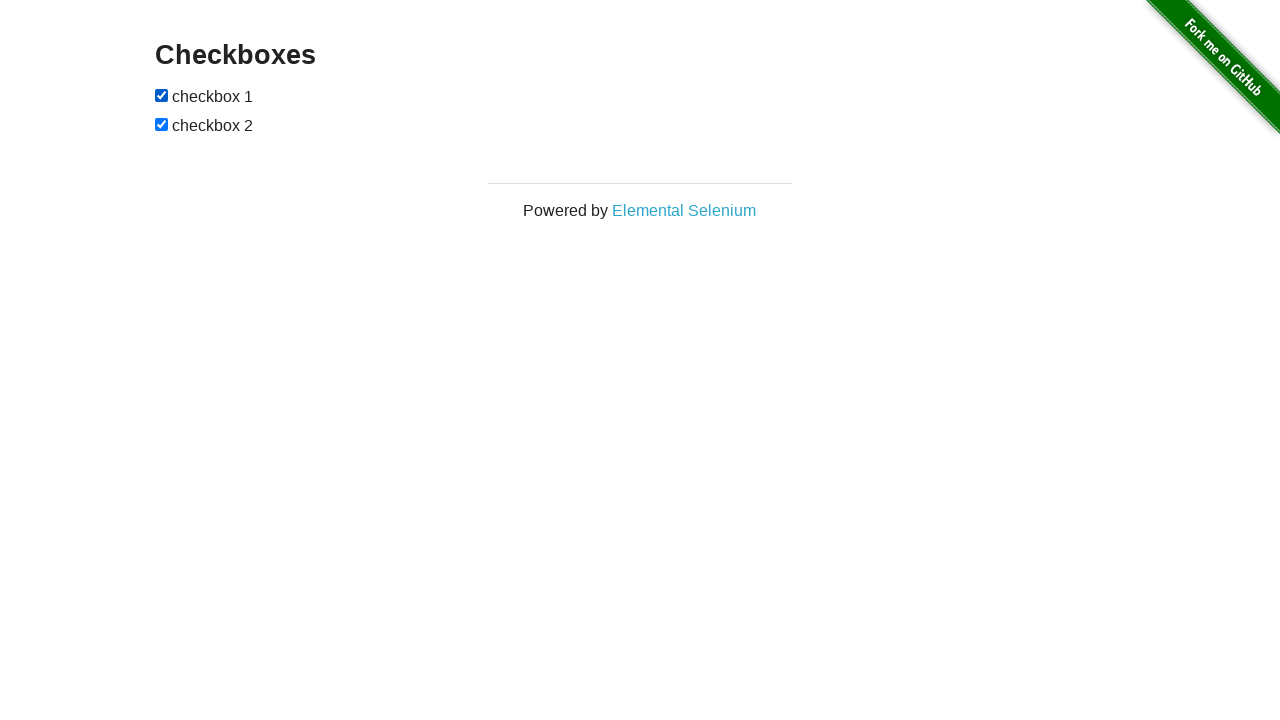